Tests that submitting an empty form displays validation error messages by clicking the submit button without filling any fields.

Starting URL: https://katalon-test.s3.amazonaws.com/aut/html/form.html

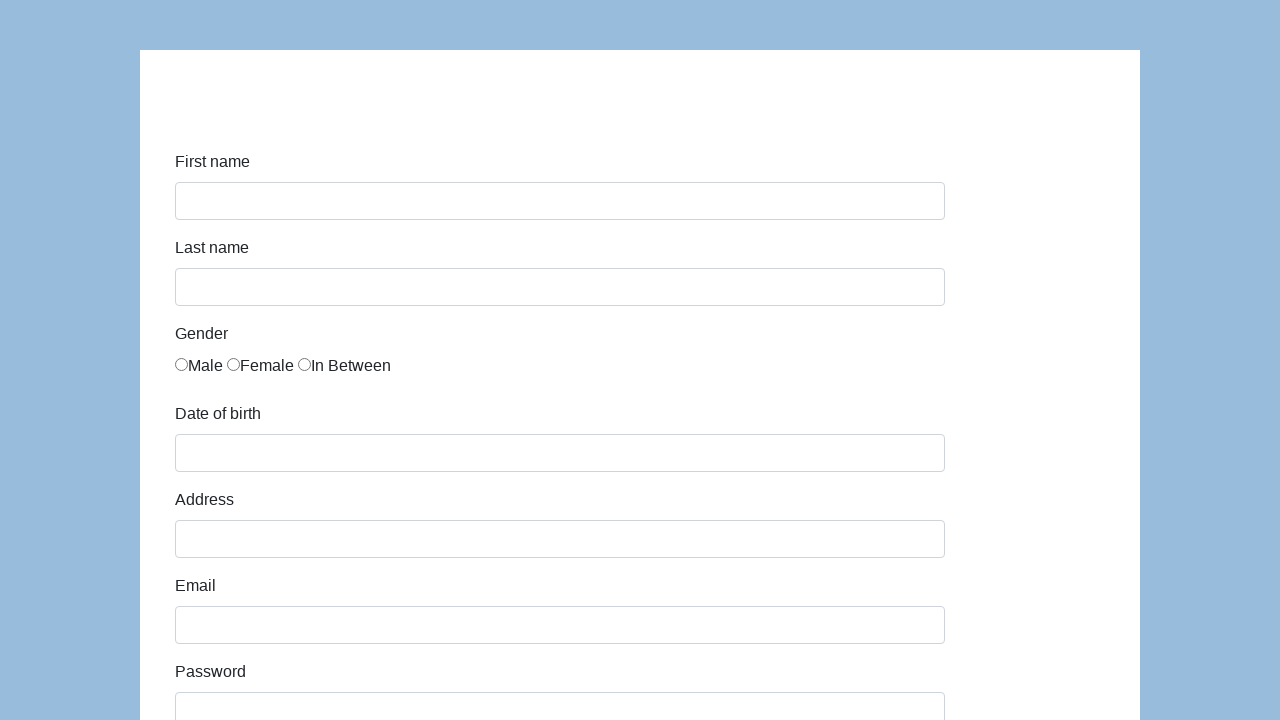

Navigated to form page
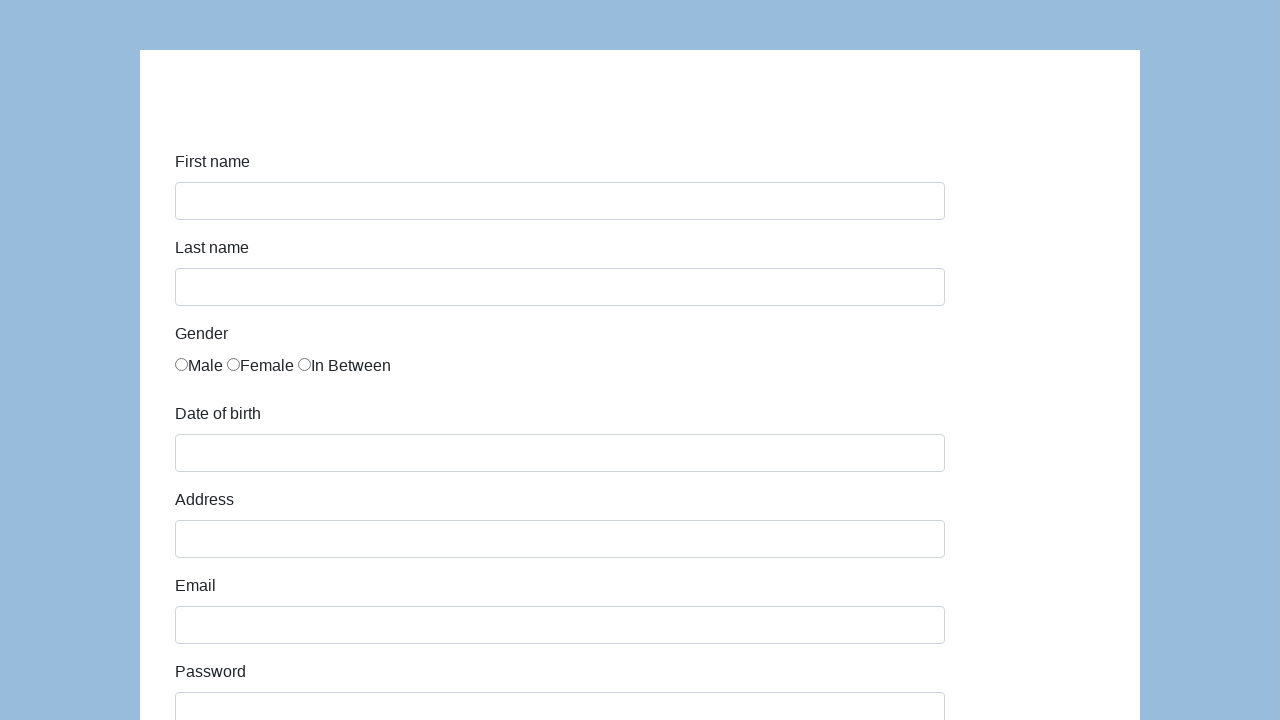

Form element loaded on page
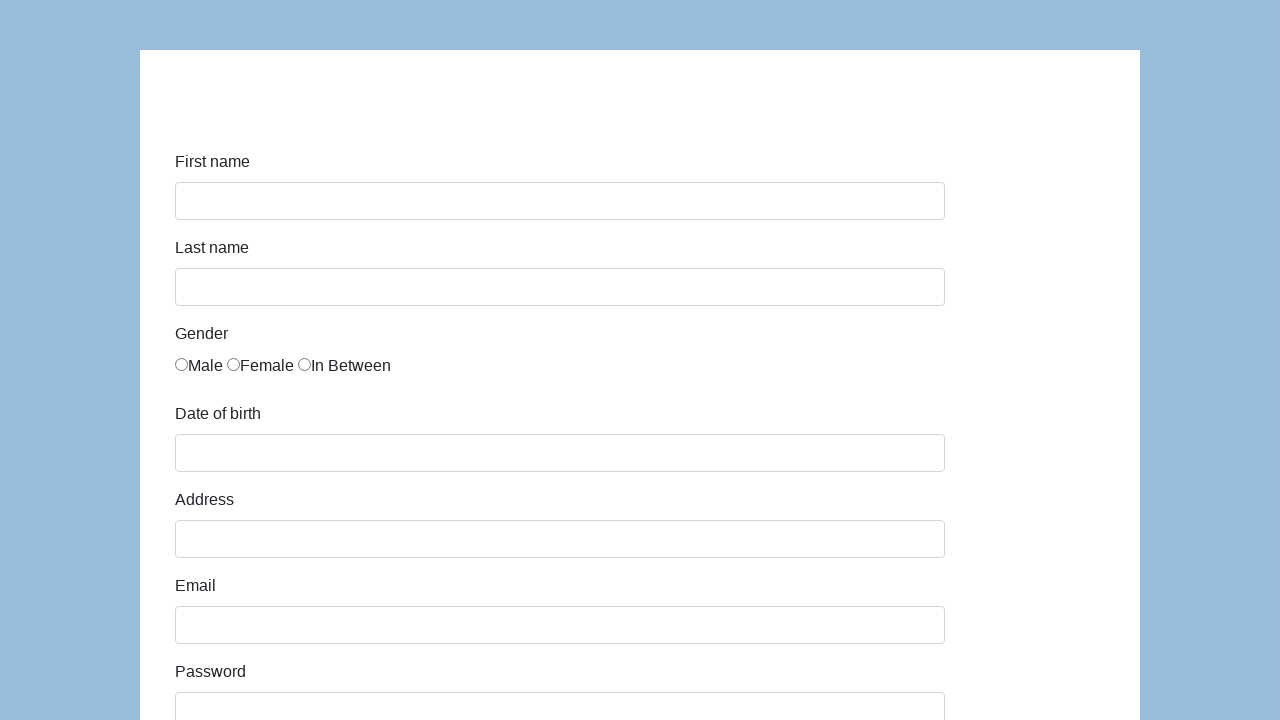

Clicked submit button without filling any form fields at (213, 665) on button[type='submit'], input[type='submit'], button.btn-primary
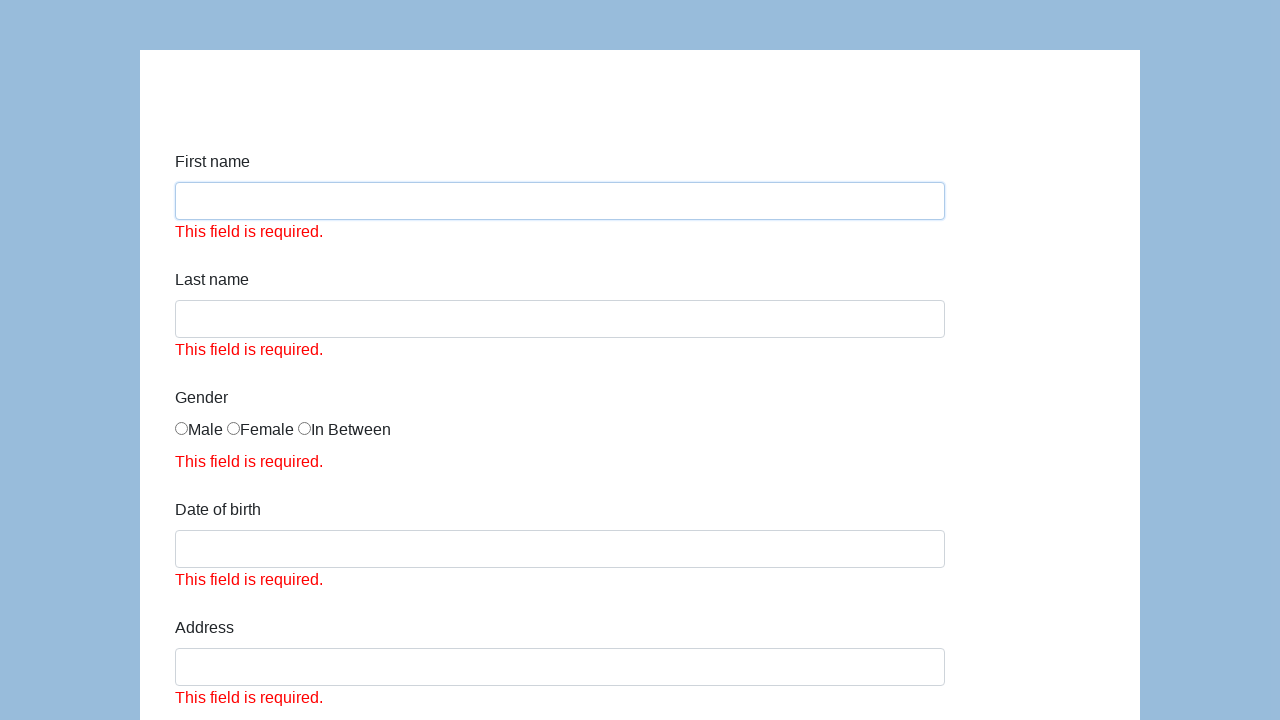

Validation error messages appeared on form
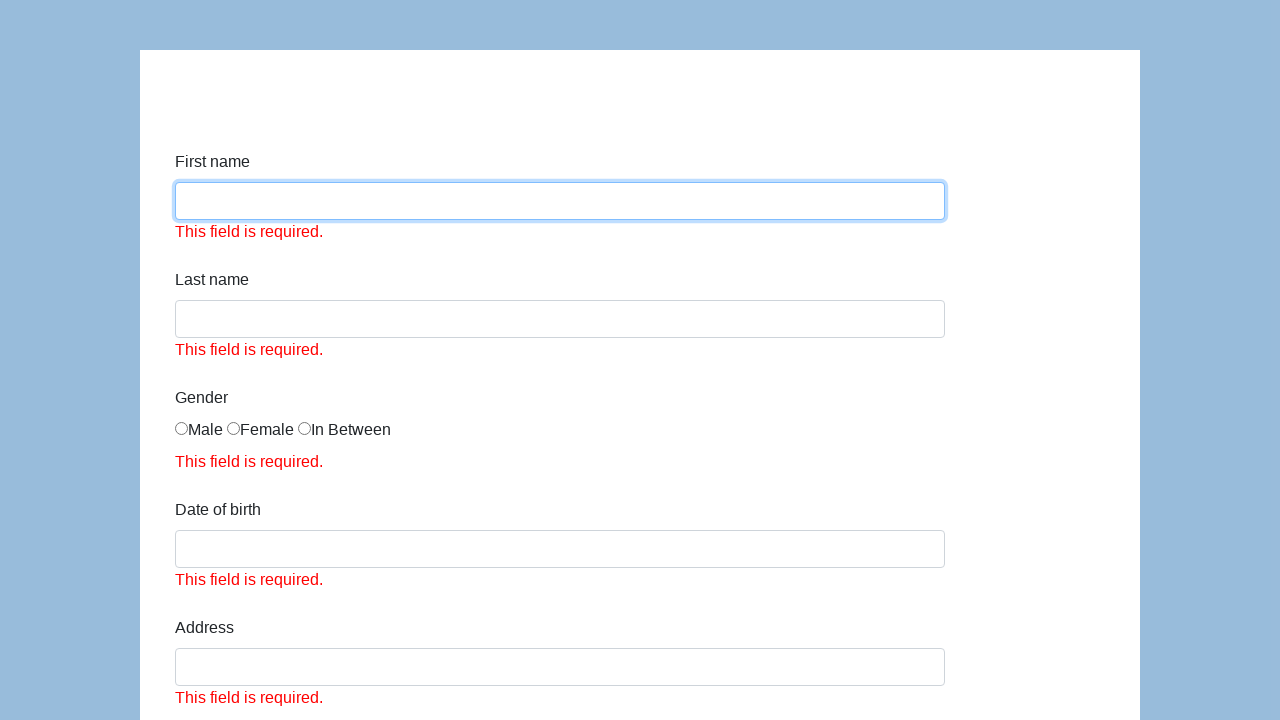

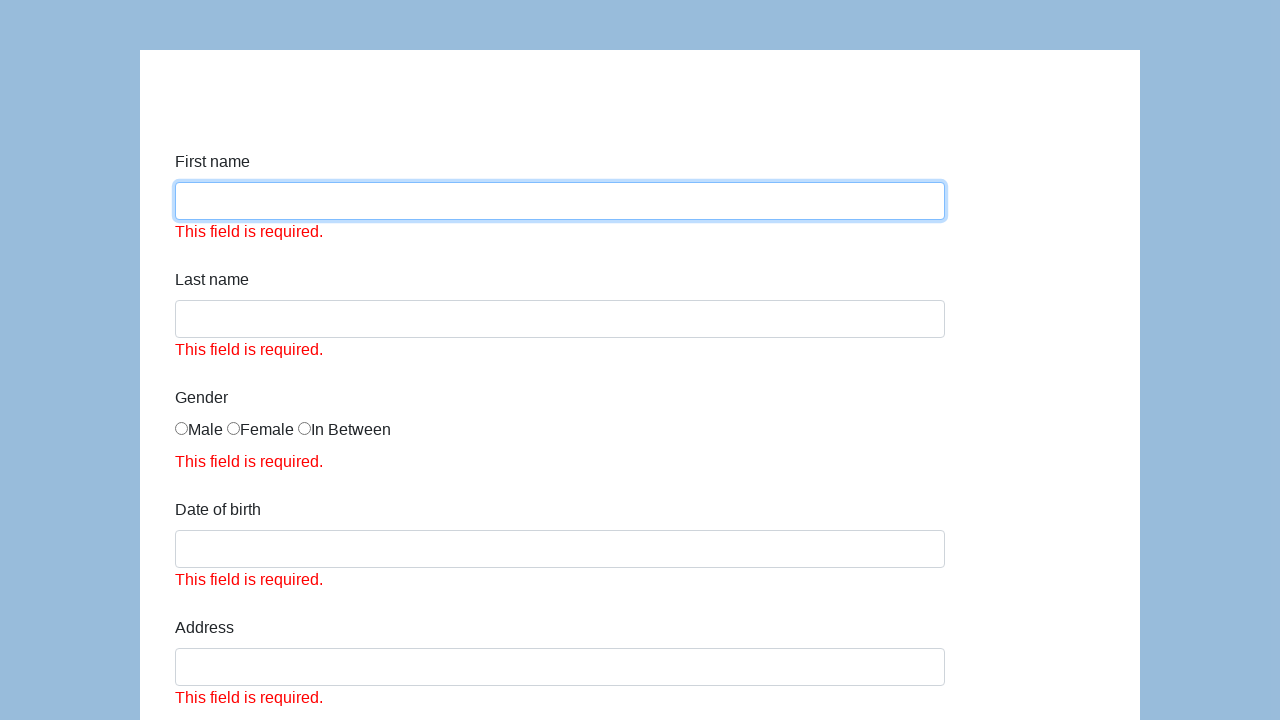